Tests a JavaScript confirm dialog by clicking a button twice - first accepting the confirm, then dismissing it - and verifying the result text changes accordingly

Starting URL: https://testpages.herokuapp.com/styled/alerts/alert-test.html

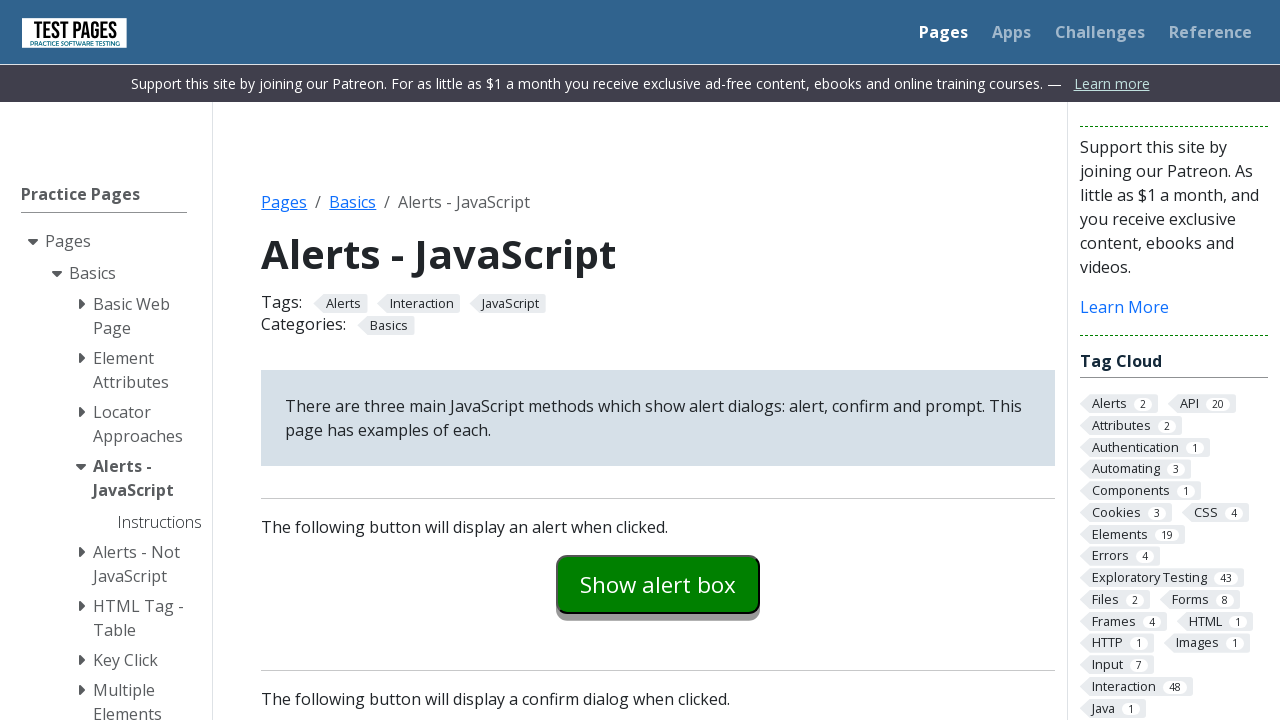

Navigated to alert test page
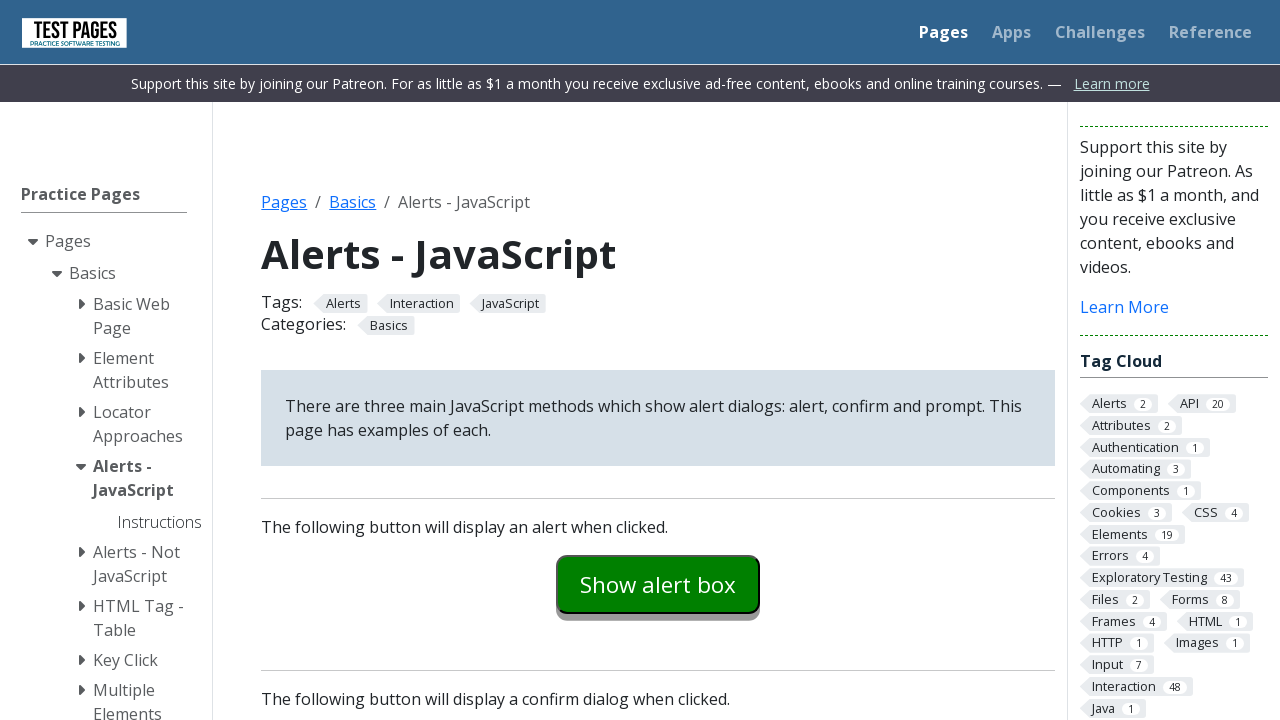

Registered dialog handler to accept confirm
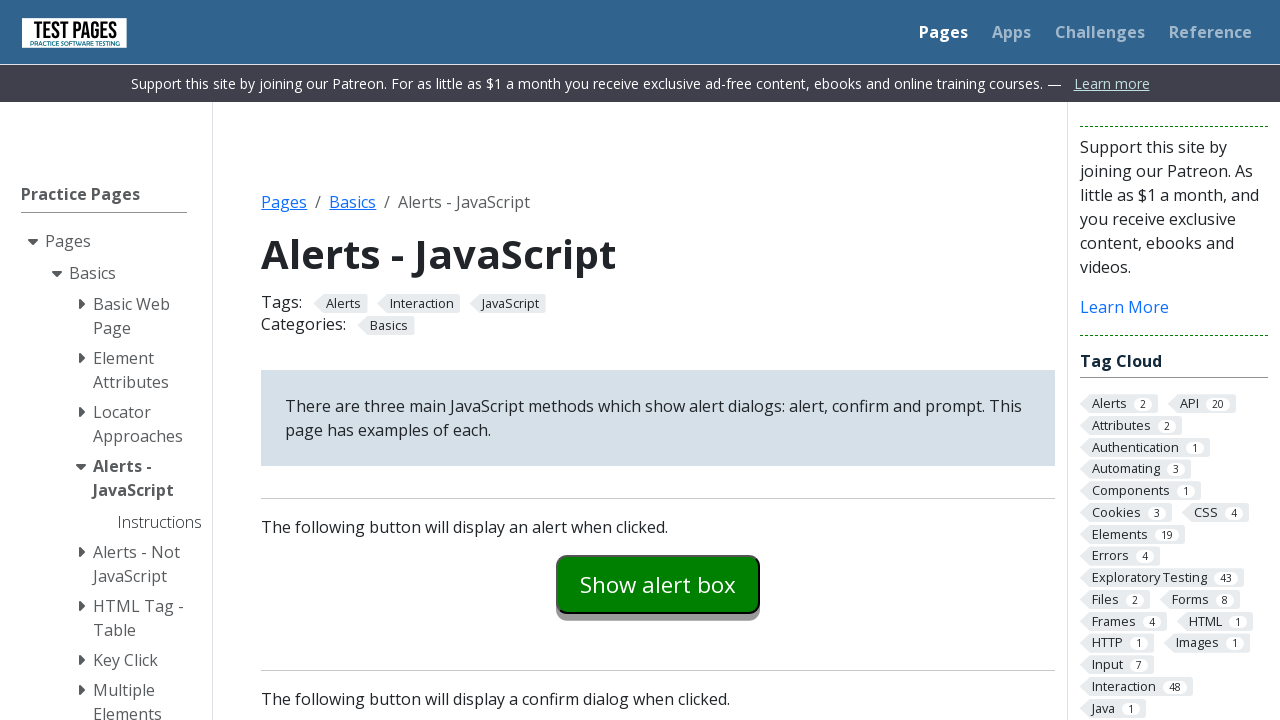

Clicked confirm button - dialog accepted at (658, 360) on #confirmexample
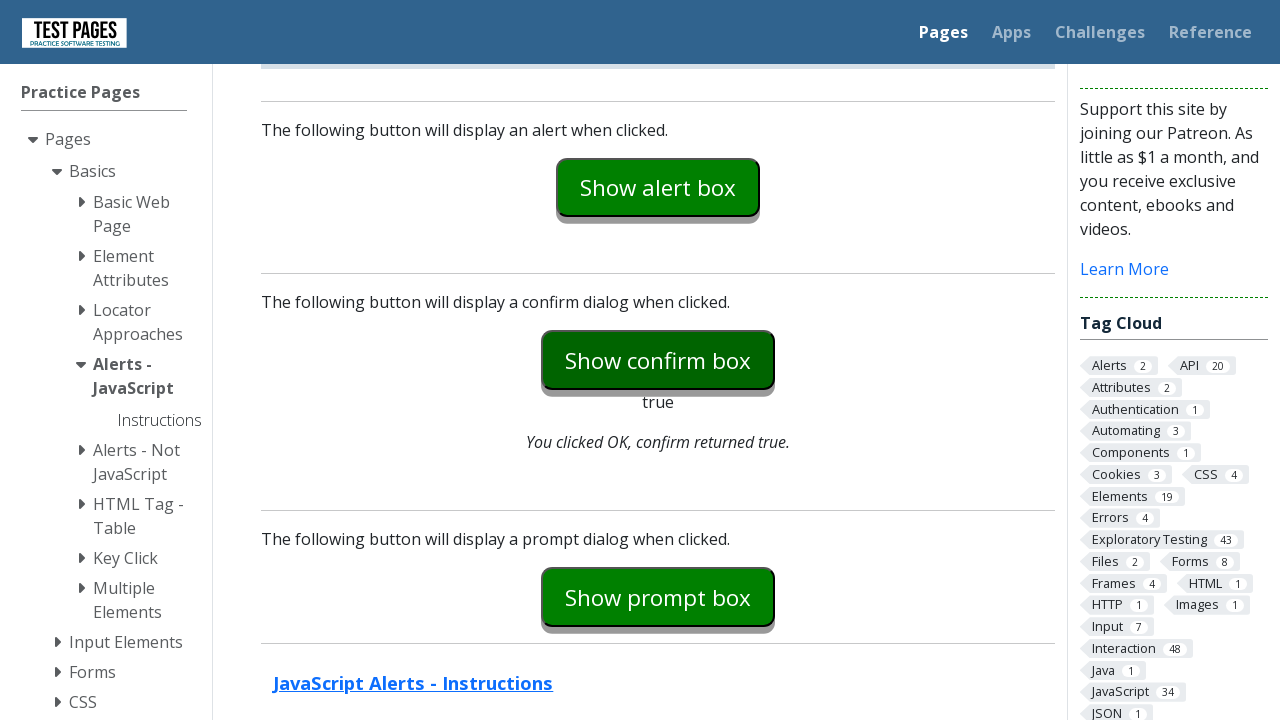

Result text updated after accepting confirm
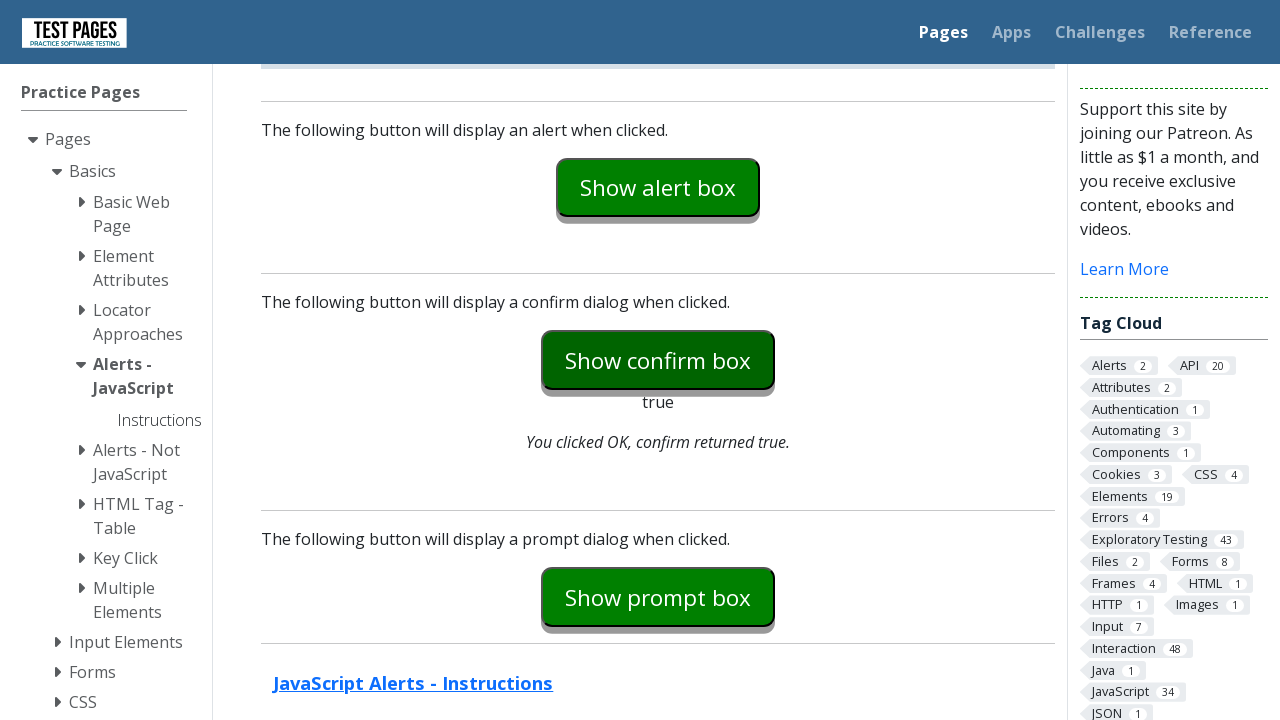

Registered dialog handler to dismiss confirm
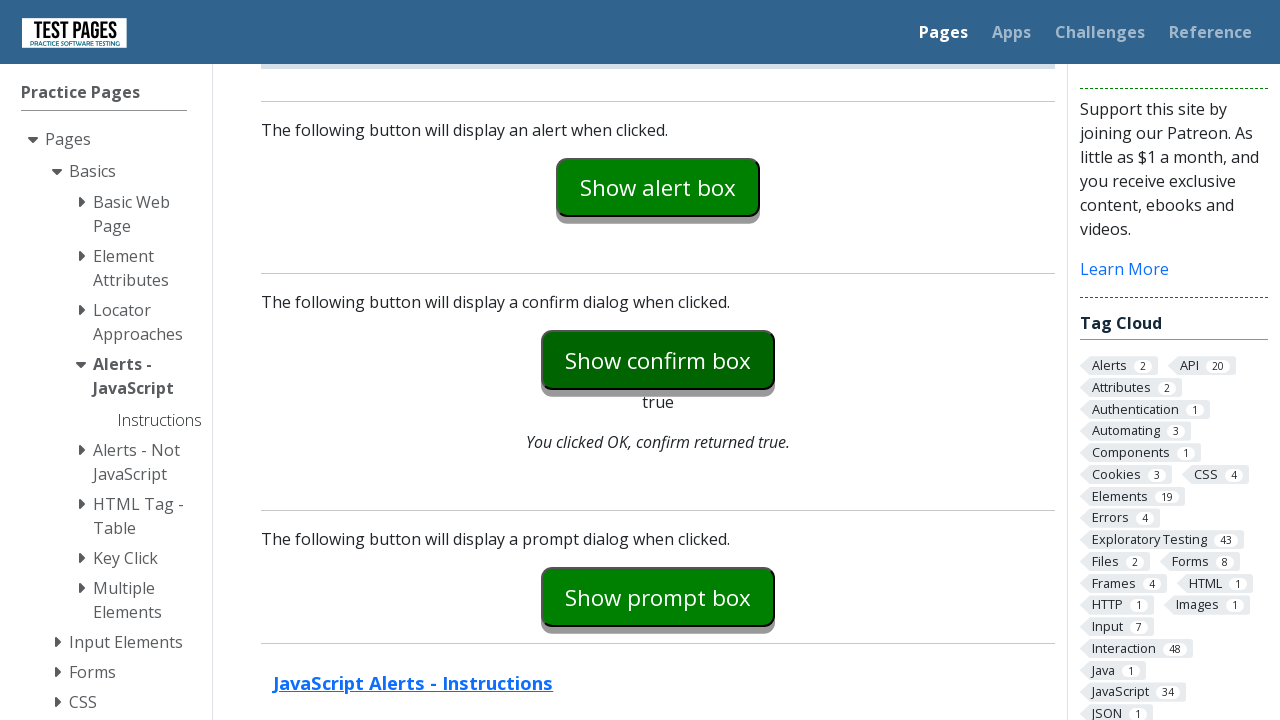

Clicked confirm button - dialog dismissed at (658, 360) on #confirmexample
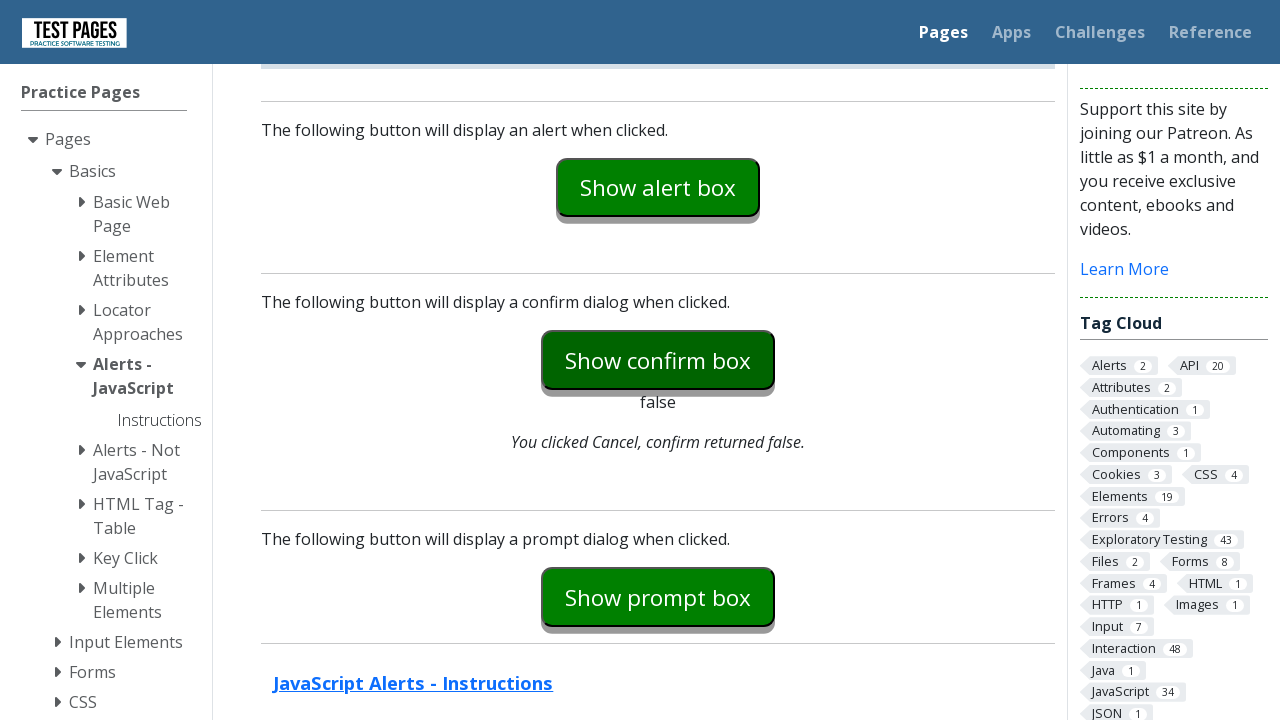

Result text updated after dismissing confirm
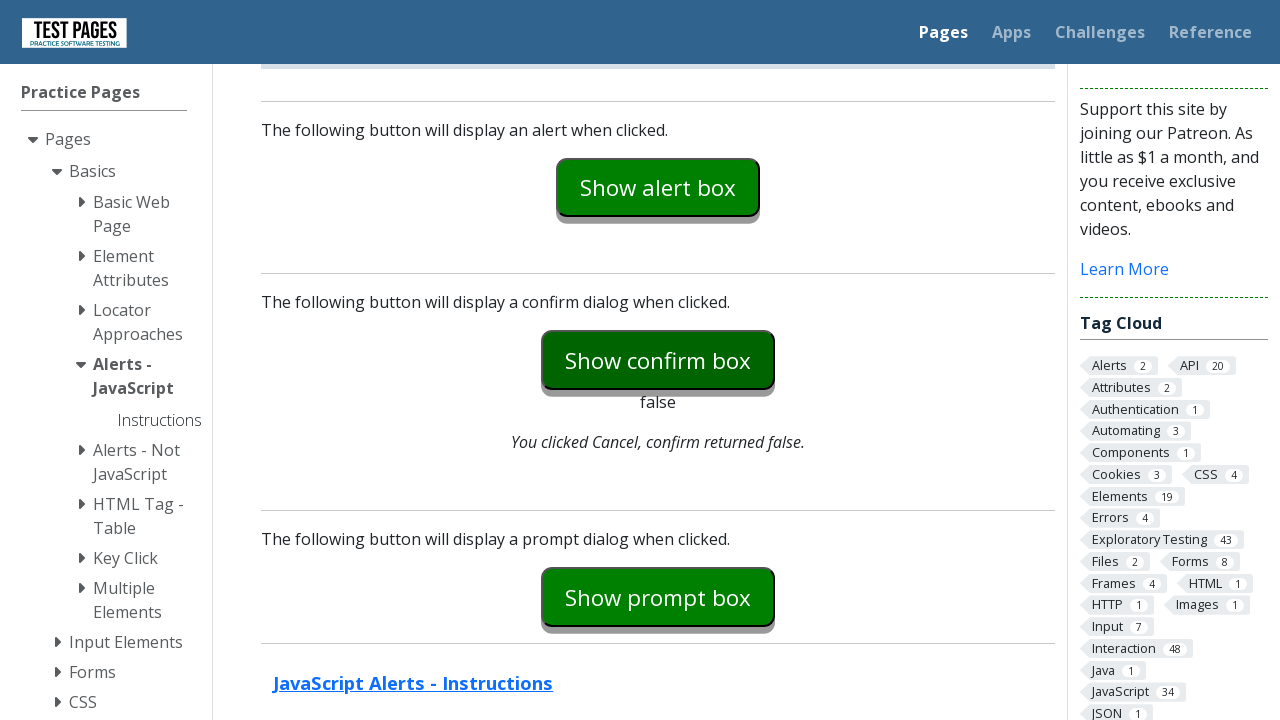

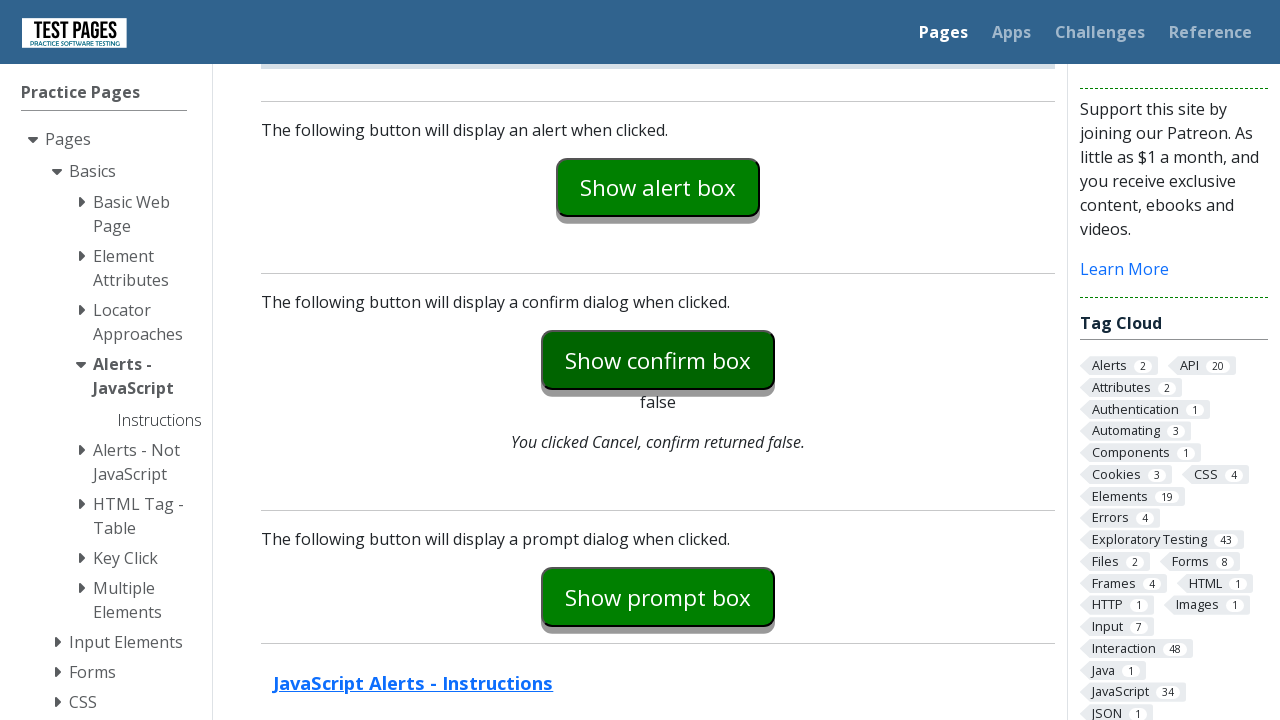